Tests dropdown interaction on omayo blog by clicking dropdown button and then clicking Gmail link

Starting URL: https://omayo.blogspot.com/

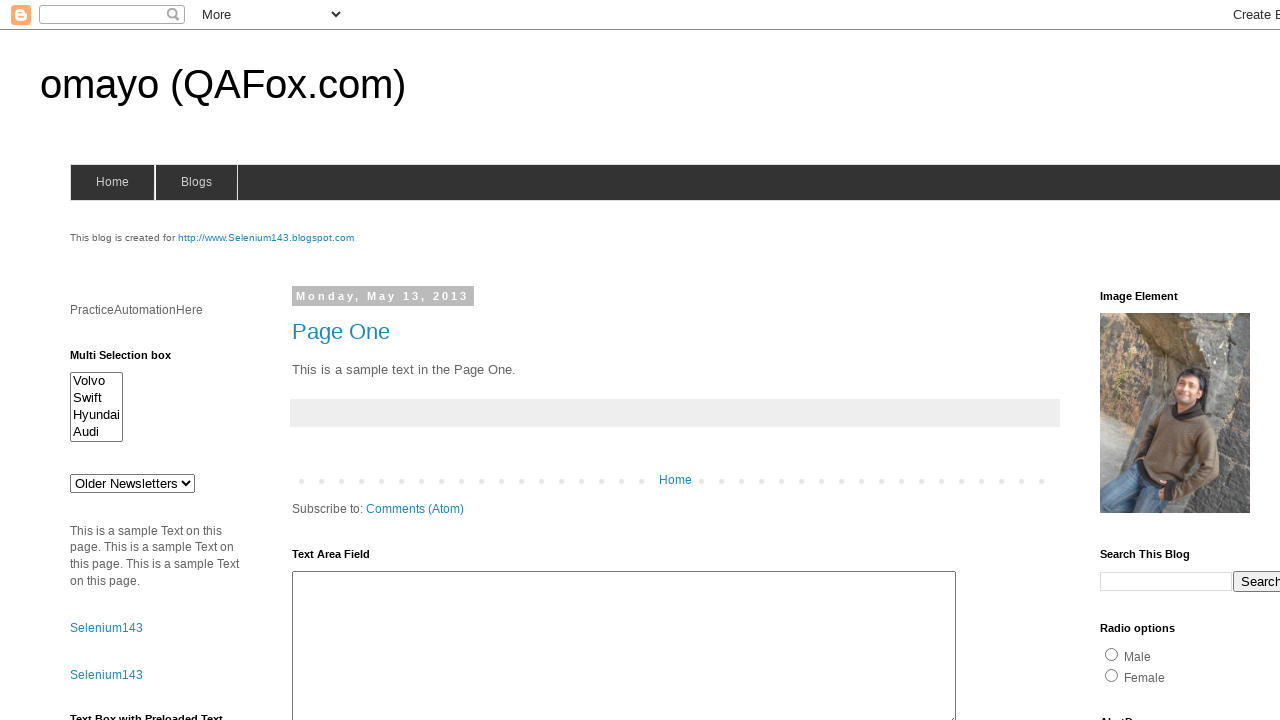

Clicked dropdown button to open dropdown menu at (1227, 360) on button.dropbtn
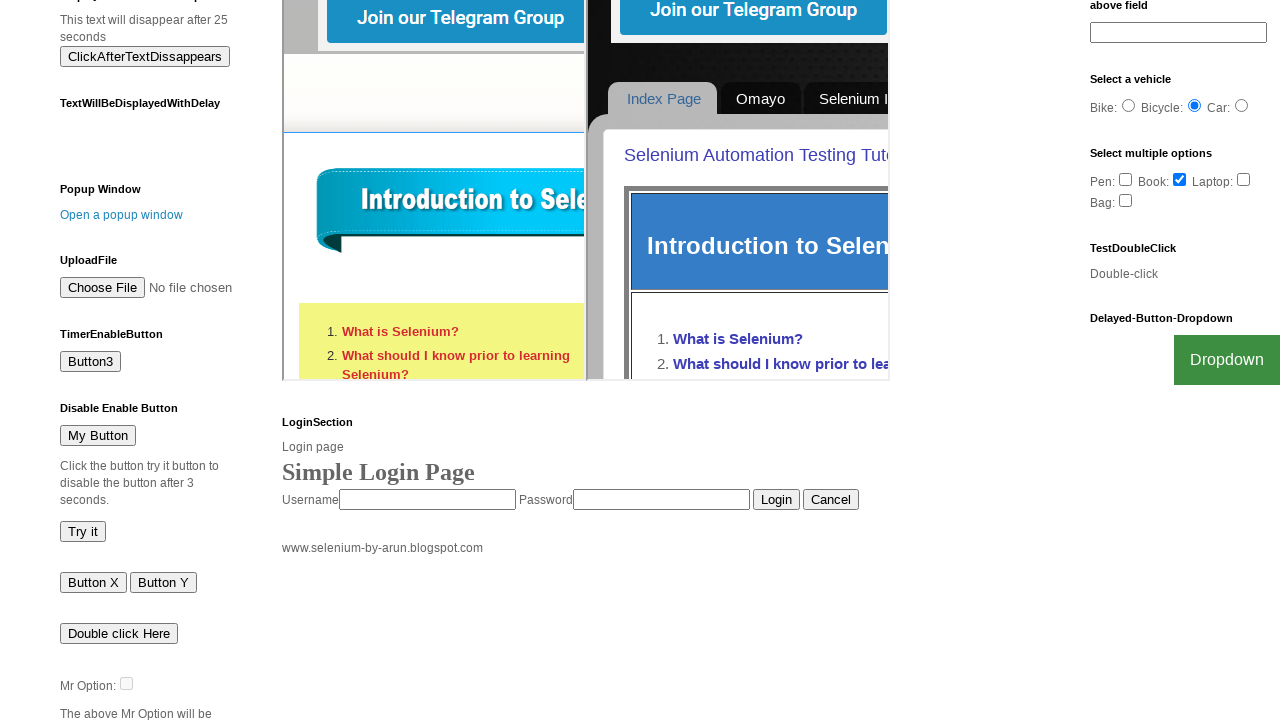

Clicked Gmail link in the dropdown at (1200, 700) on a:text('Gmail')
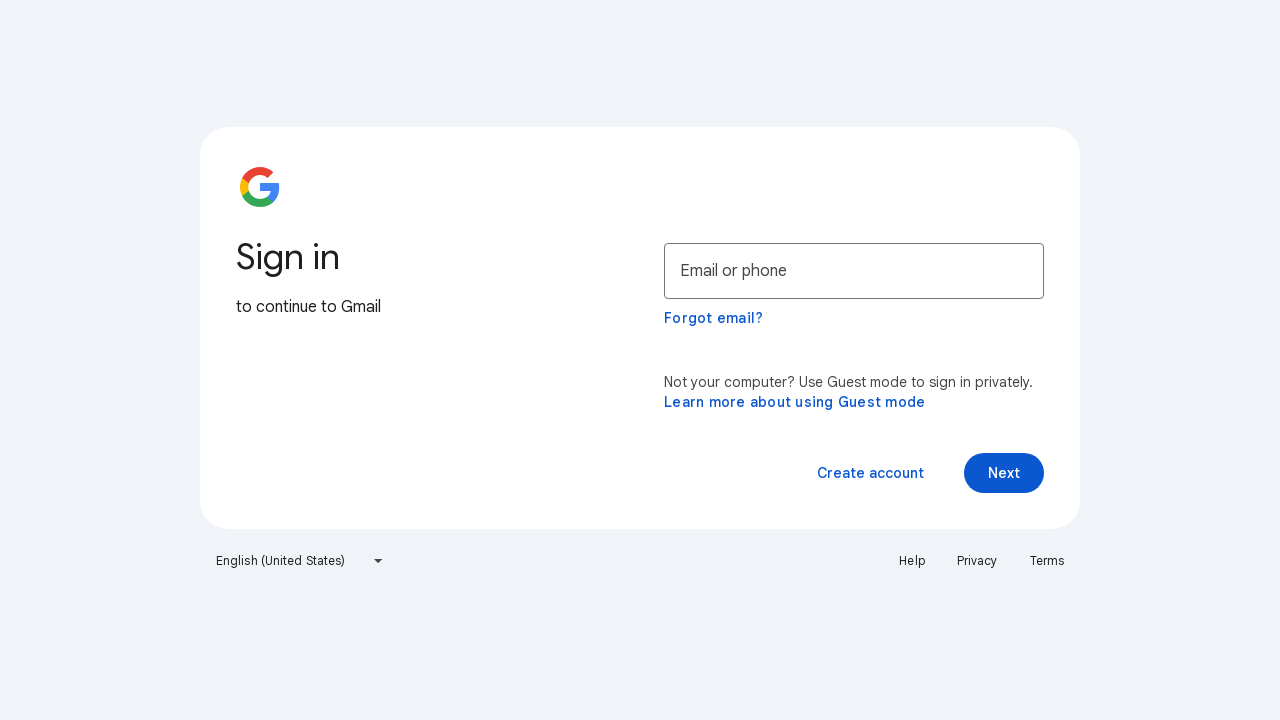

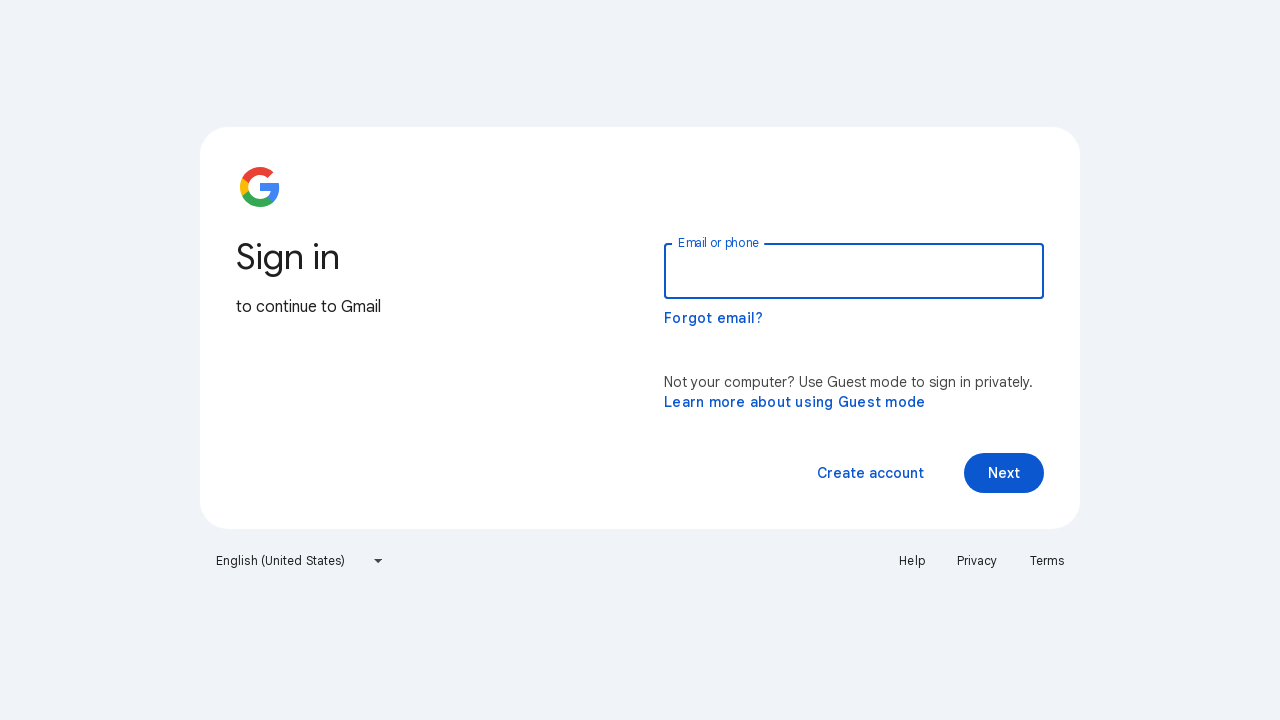